Tests a math problem page by reading two numbers from the page, calculating their sum, selecting the result from a dropdown menu, and submitting the form.

Starting URL: http://suninjuly.github.io/selects1.html

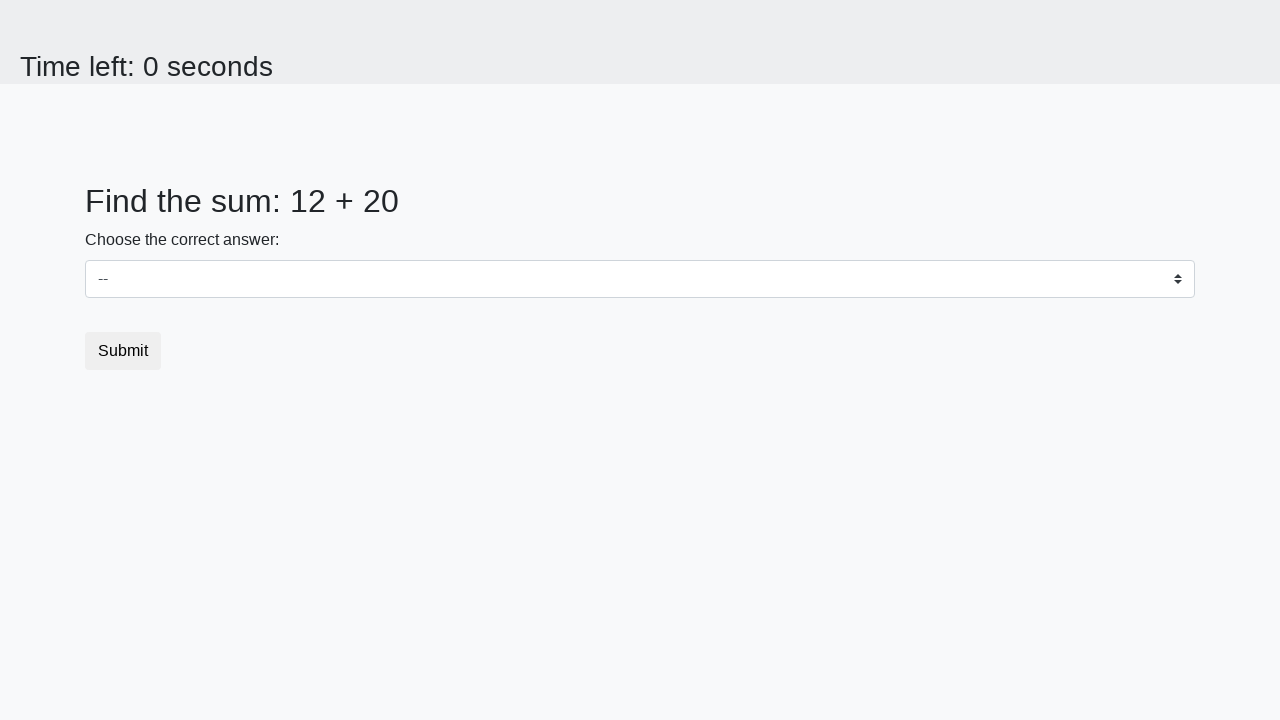

Read first number from #num1 element
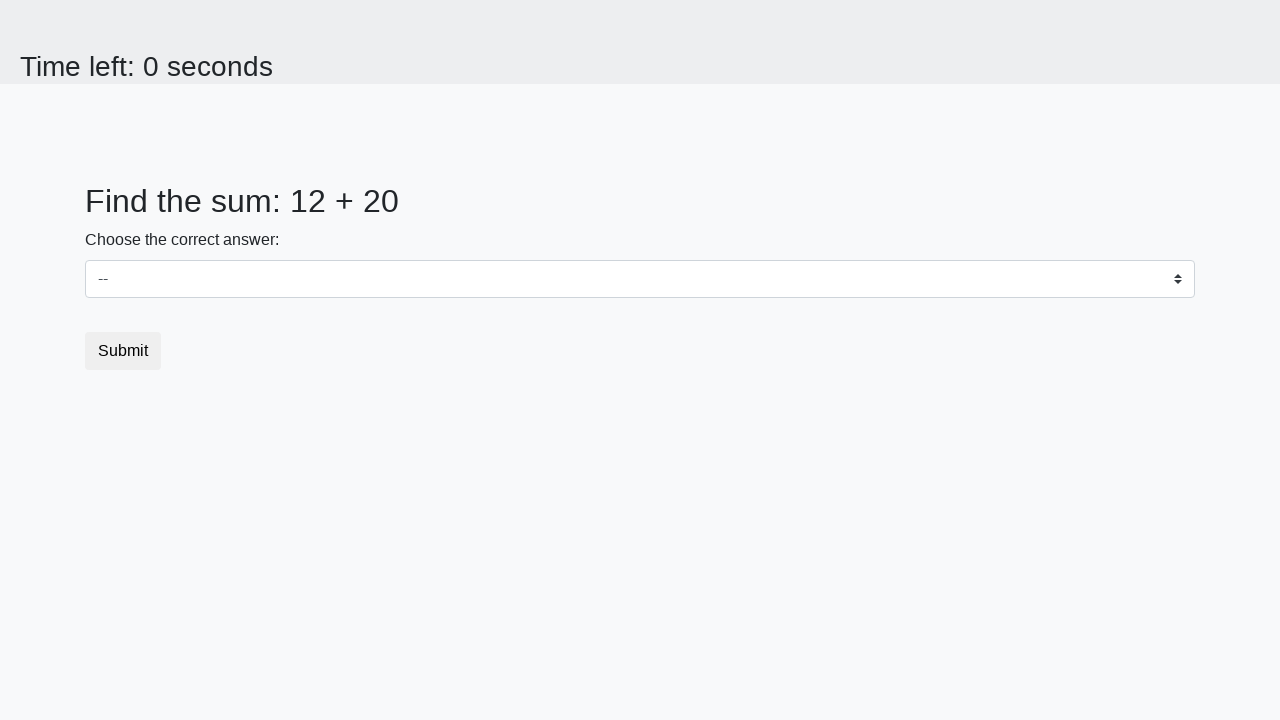

Read second number from #num2 element
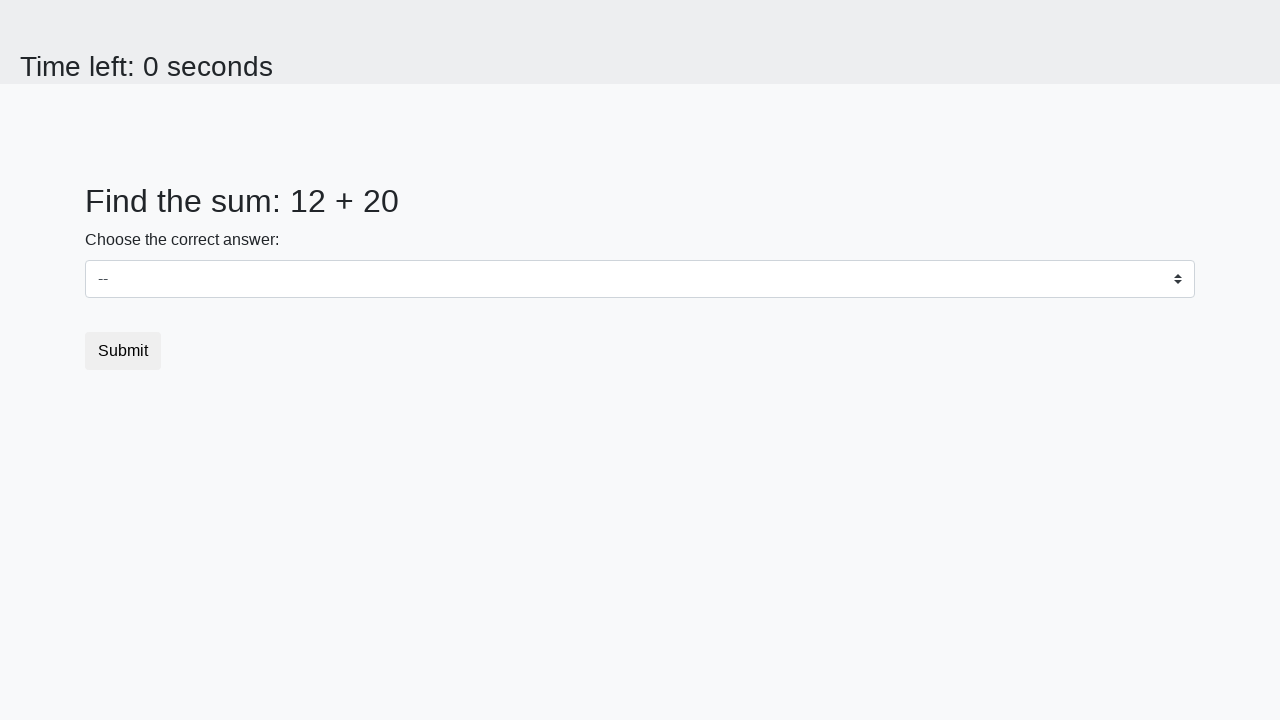

Calculated sum: 12 + 20 = 32
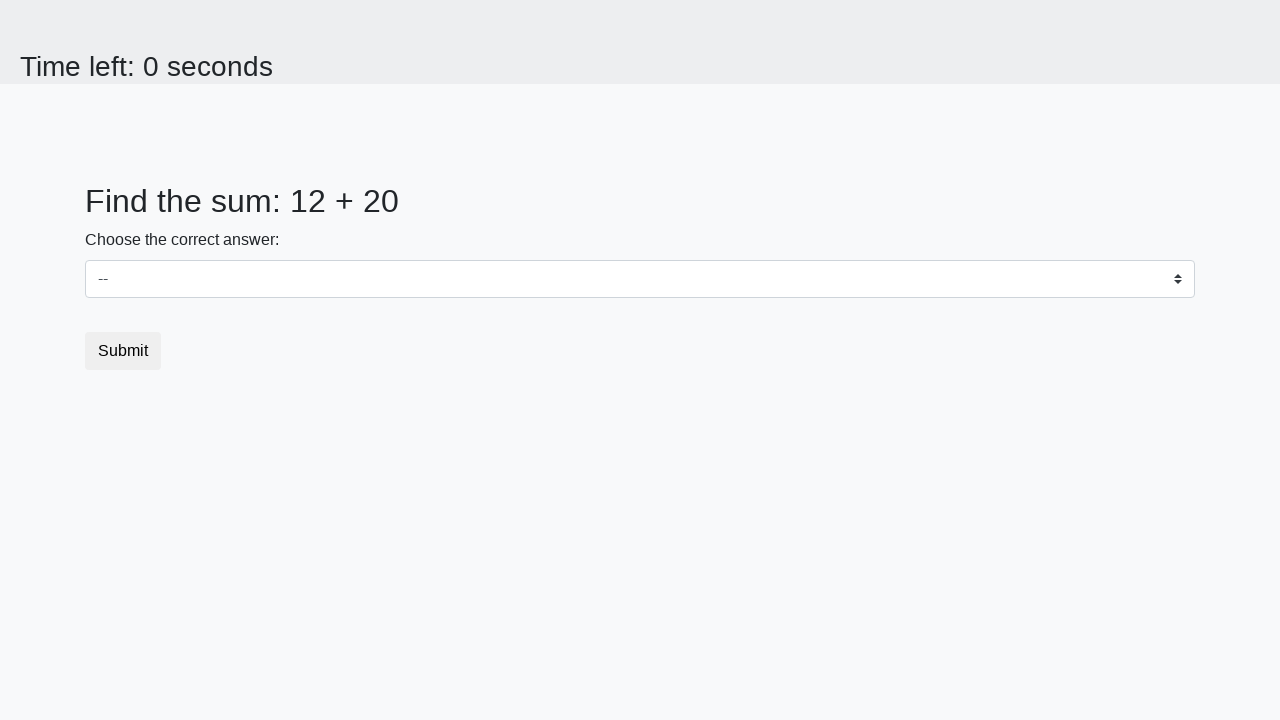

Selected 32 from dropdown menu on #dropdown
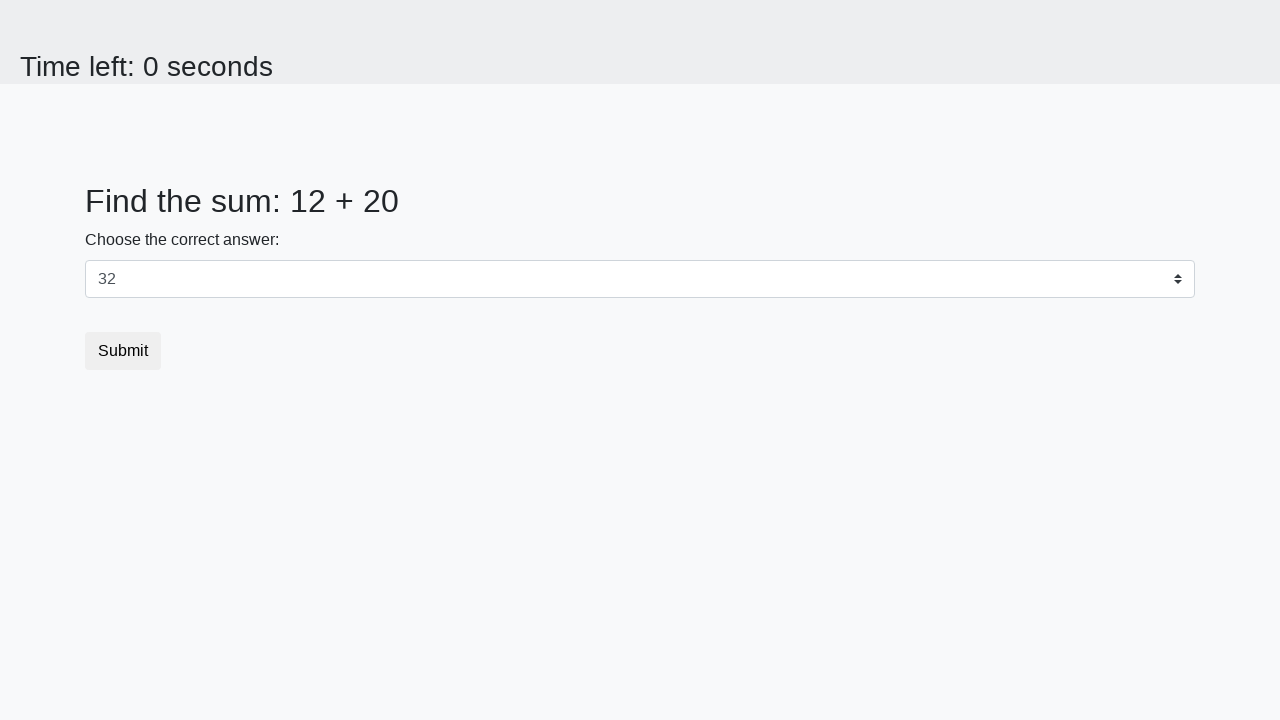

Clicked Submit button at (123, 351) on xpath=//button[text()='Submit']
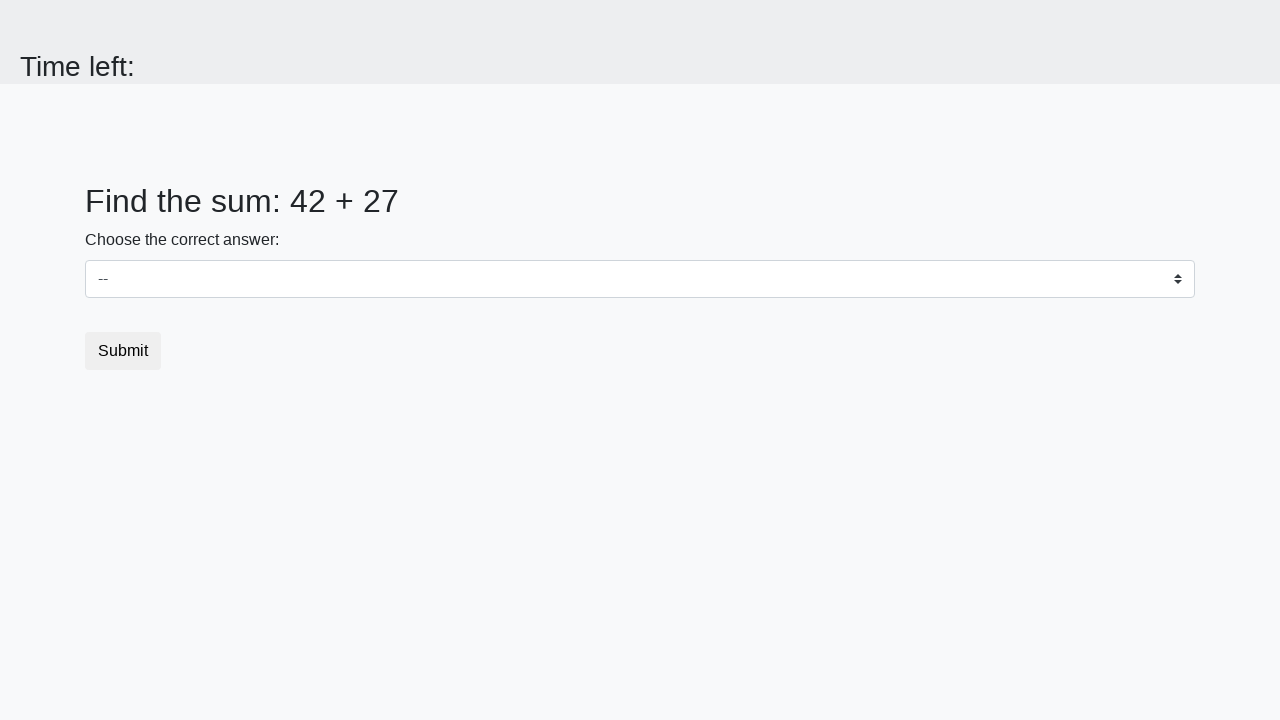

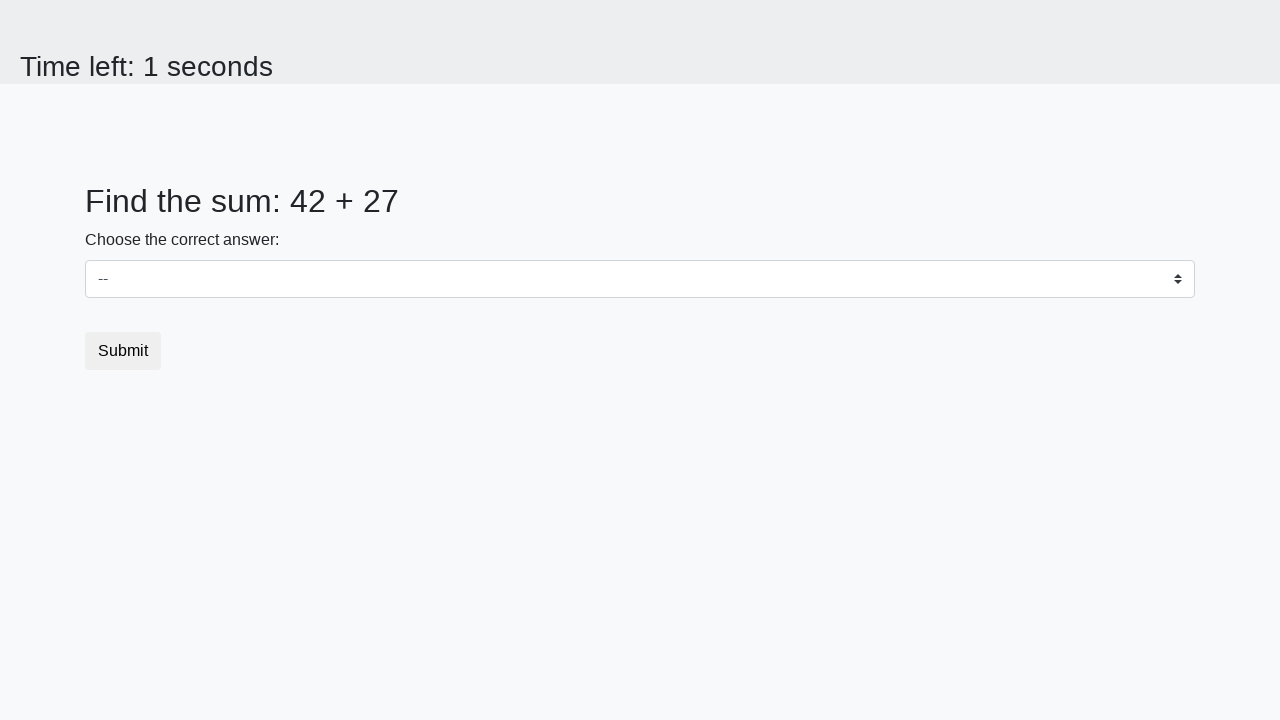